Tests login form error handling when submitting with username but empty password. Verifies "Password is required" error message appears.

Starting URL: https://www.saucedemo.com/

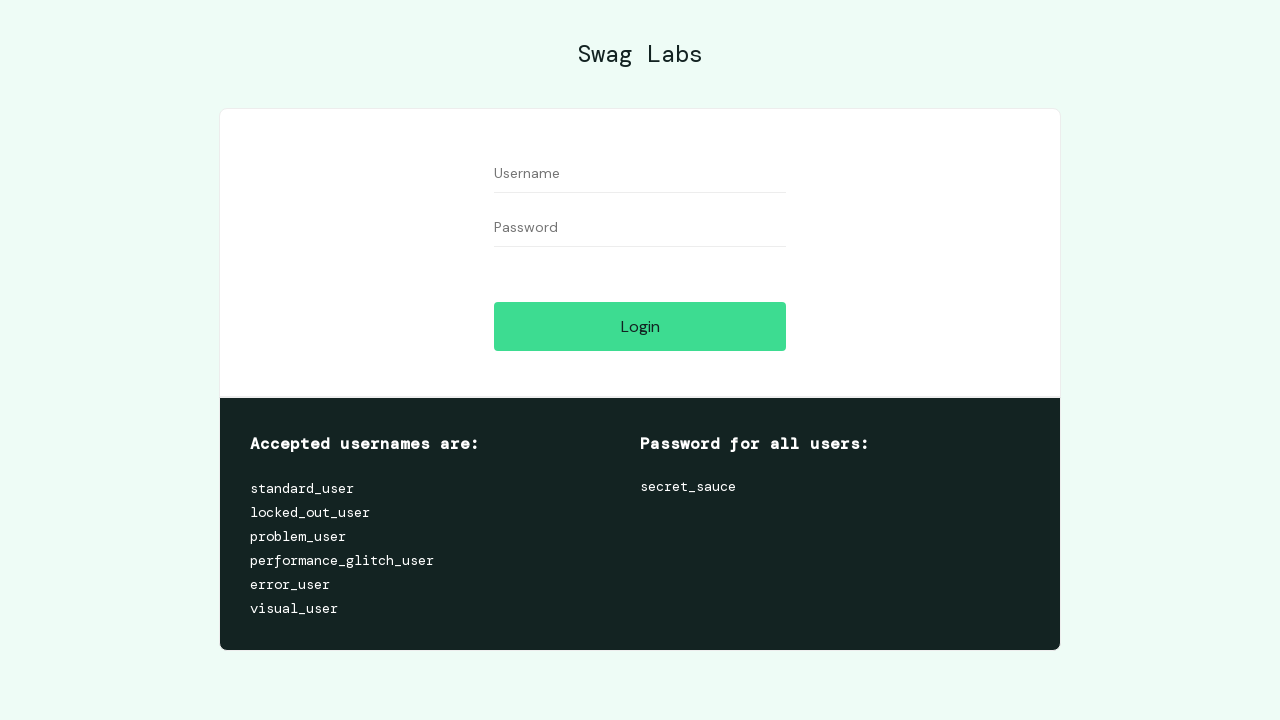

Filled username field with 'standard_user' on input[data-test='username']
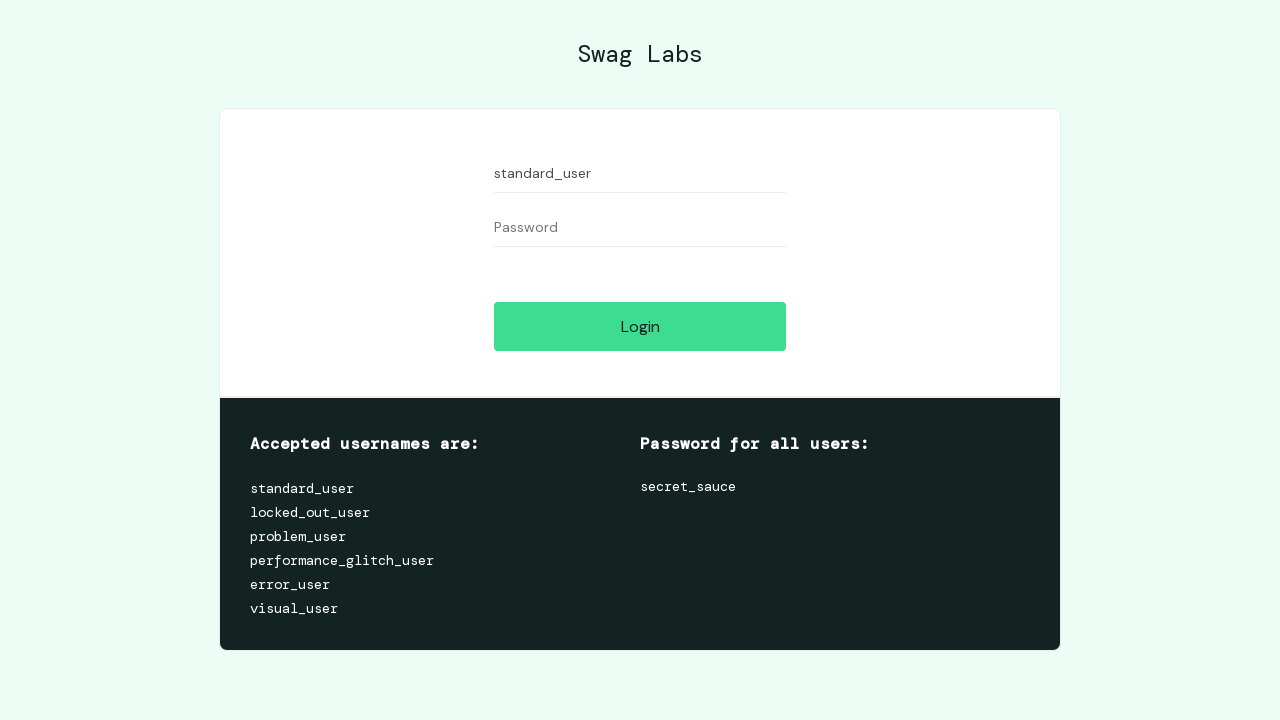

Filled password field with test password on input[data-test='password']
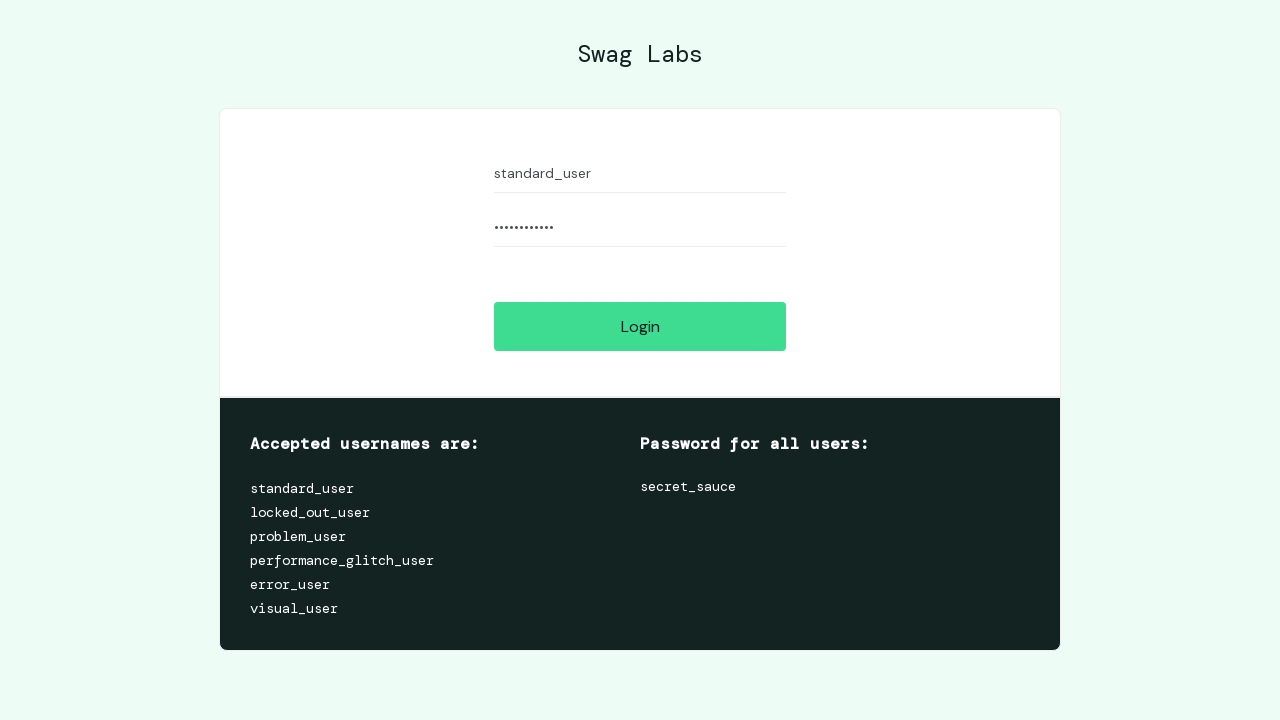

Cleared password field to leave it empty on input[data-test='password']
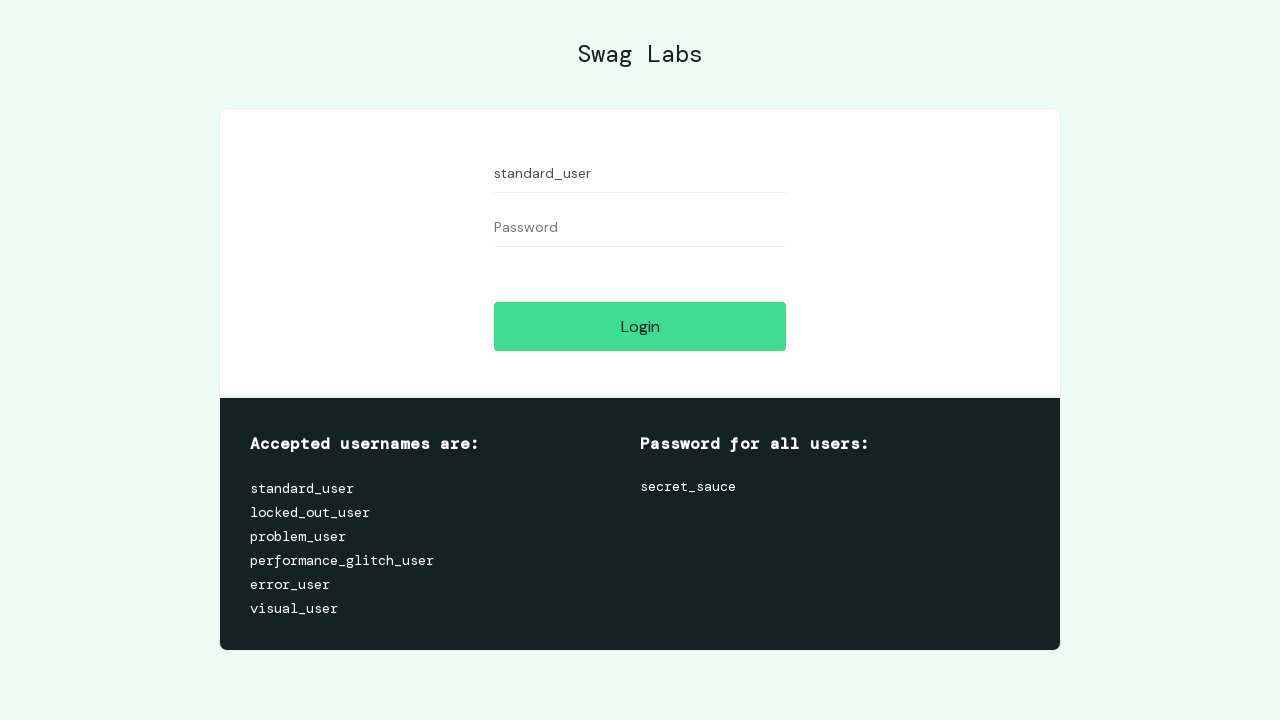

Clicked login button with empty password at (640, 326) on input[data-test='login-button']
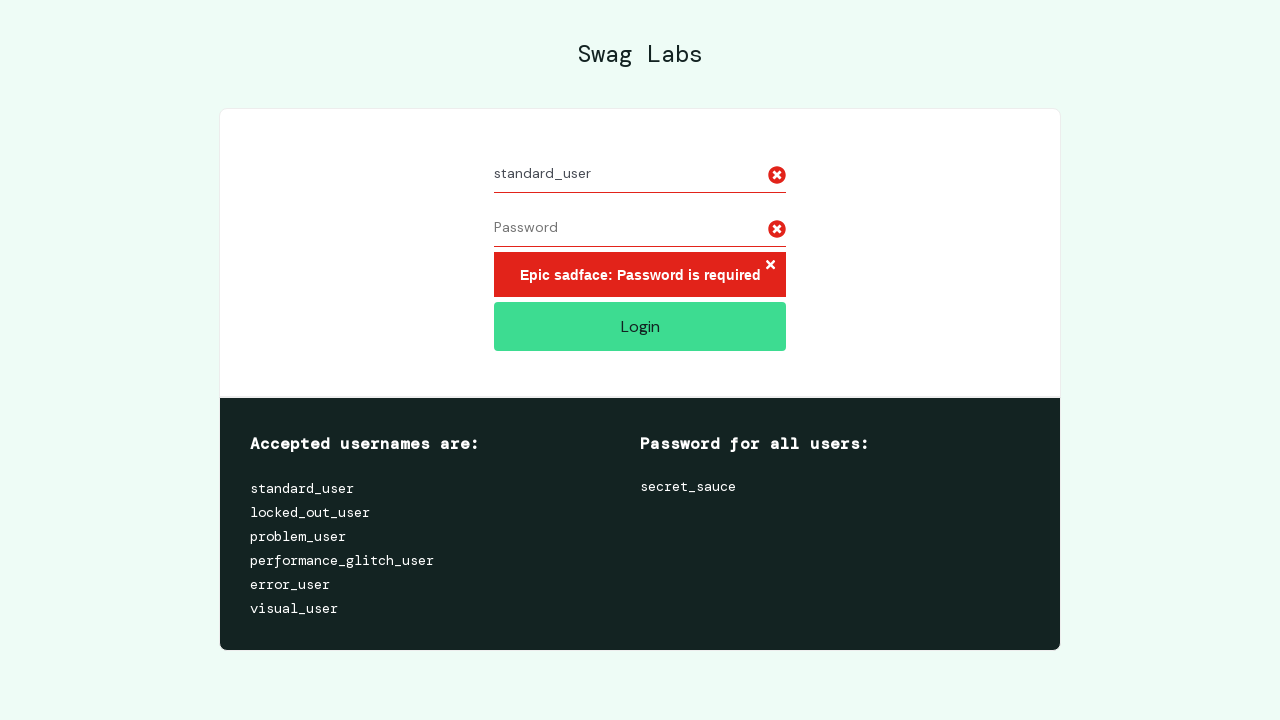

Error message element appeared on page
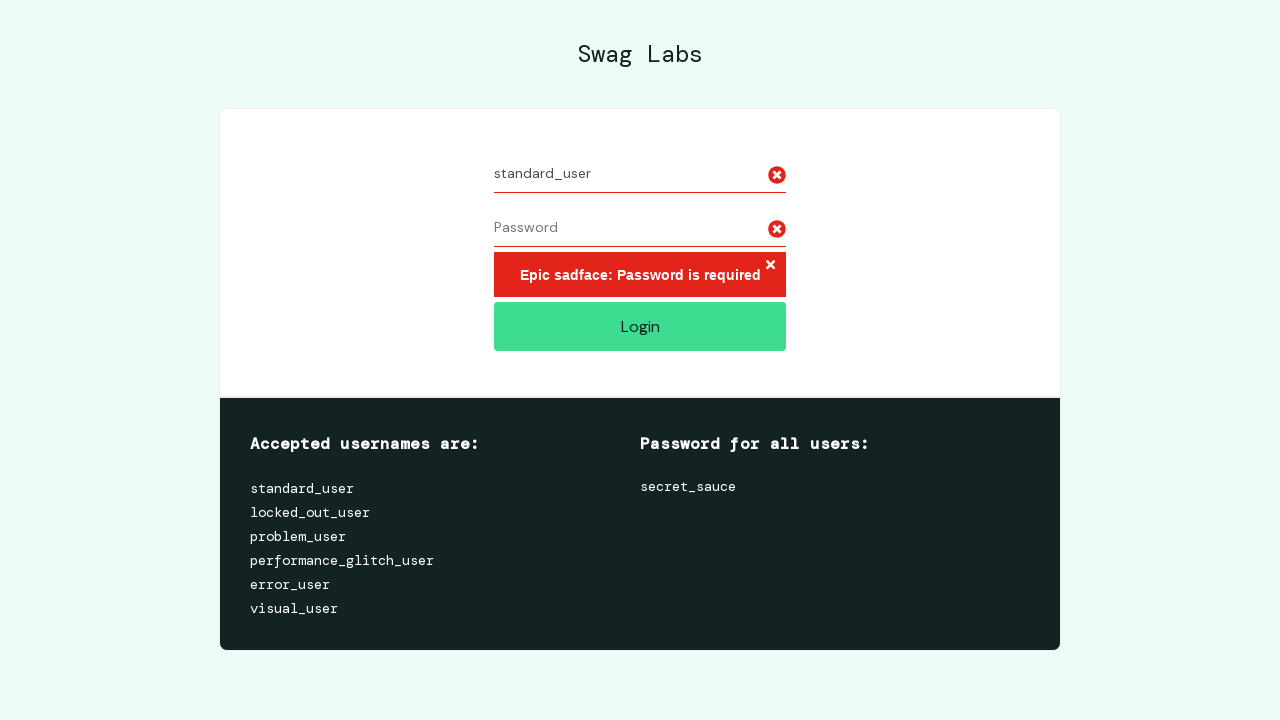

Retrieved error message text: 'Epic sadface: Password is required'
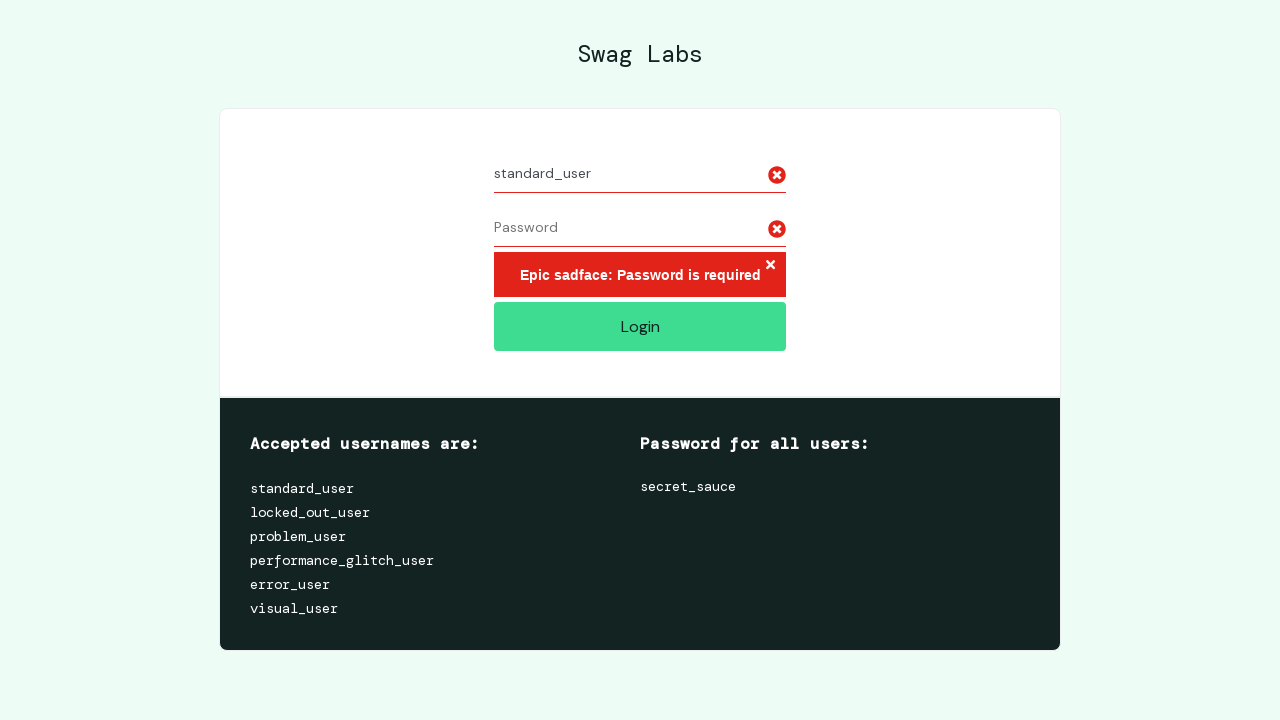

Verified error message contains 'Password is required'
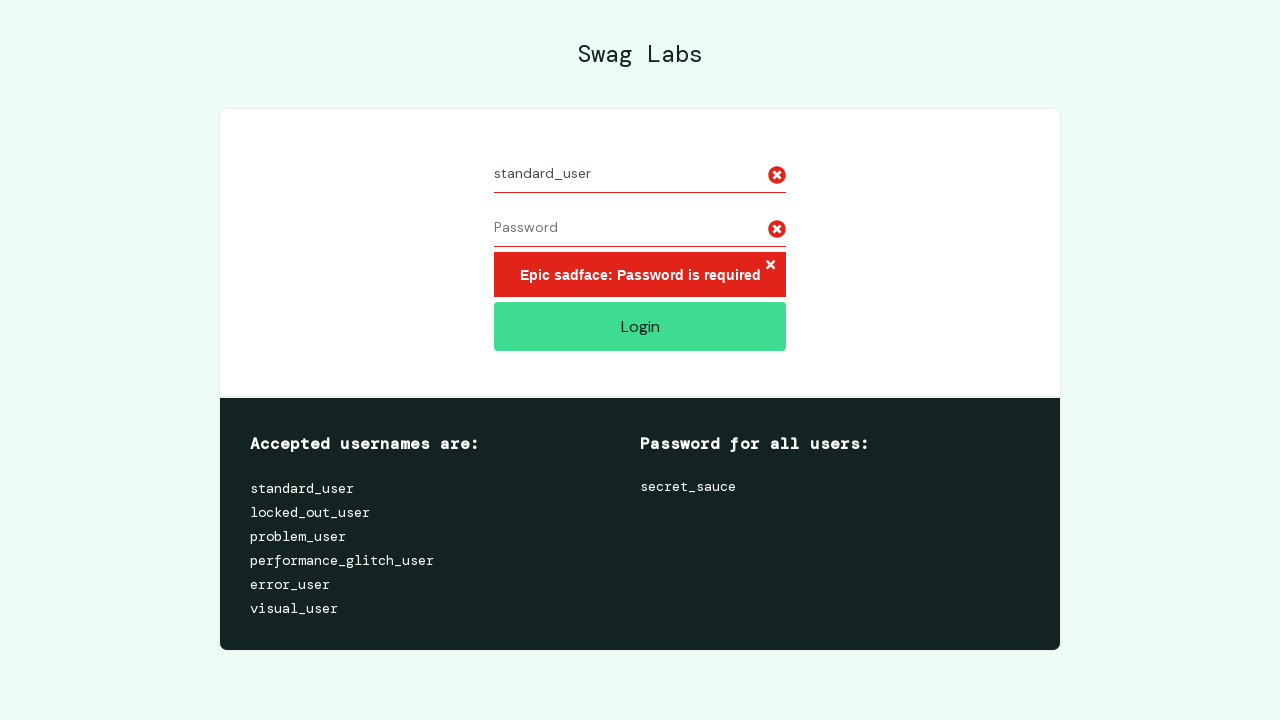

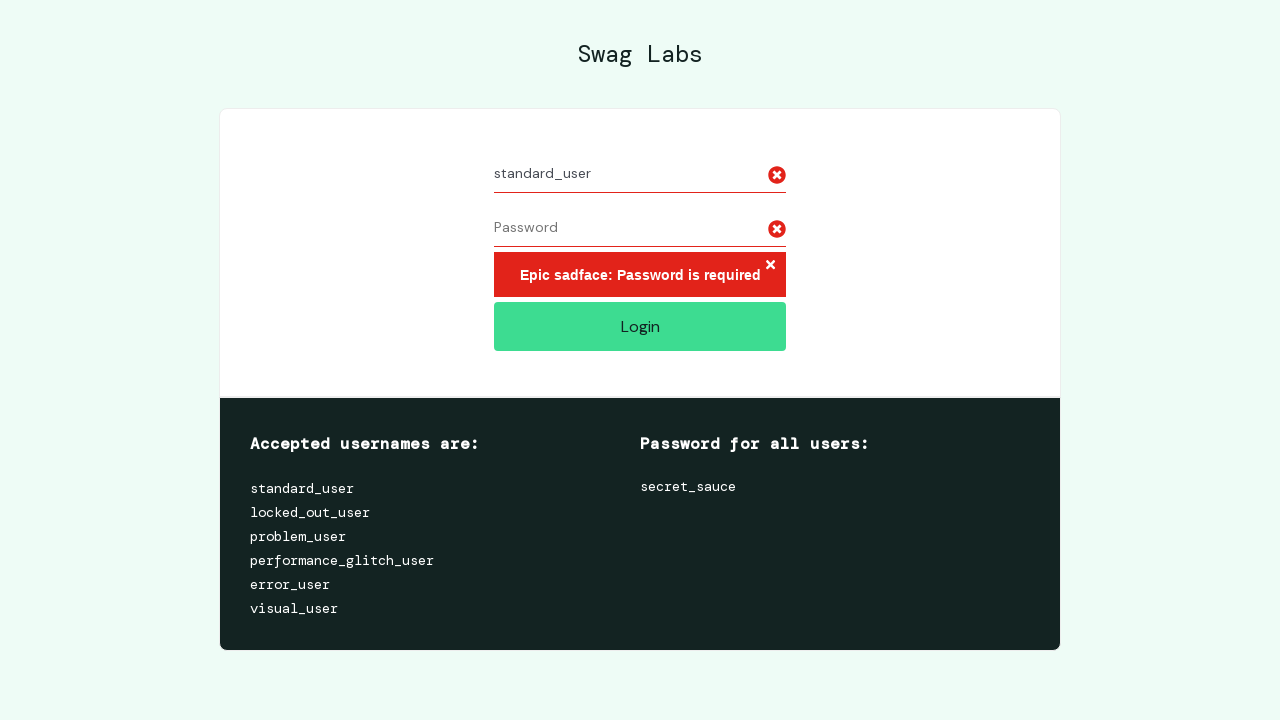